Scrolls down to the "Now Hiring!" link at the bottom of the Focus Services homepage

Starting URL: https://www.focusservices.com/

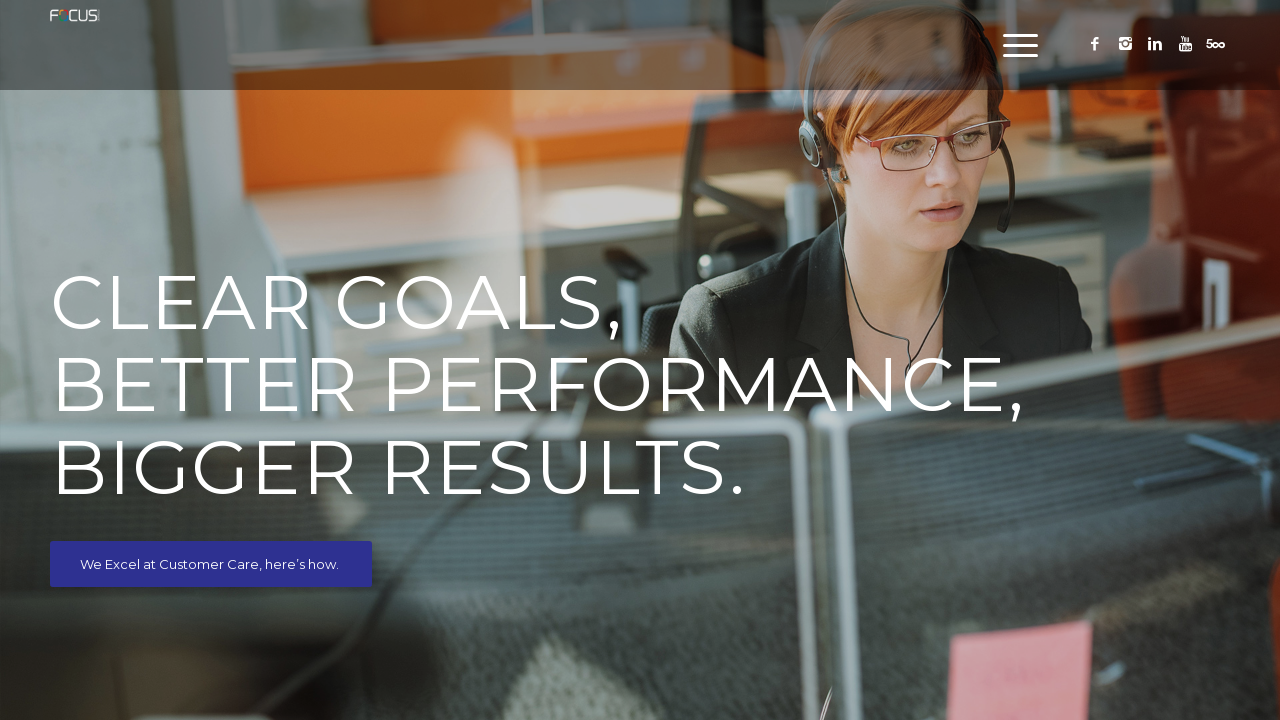

Navigated to Focus Services homepage
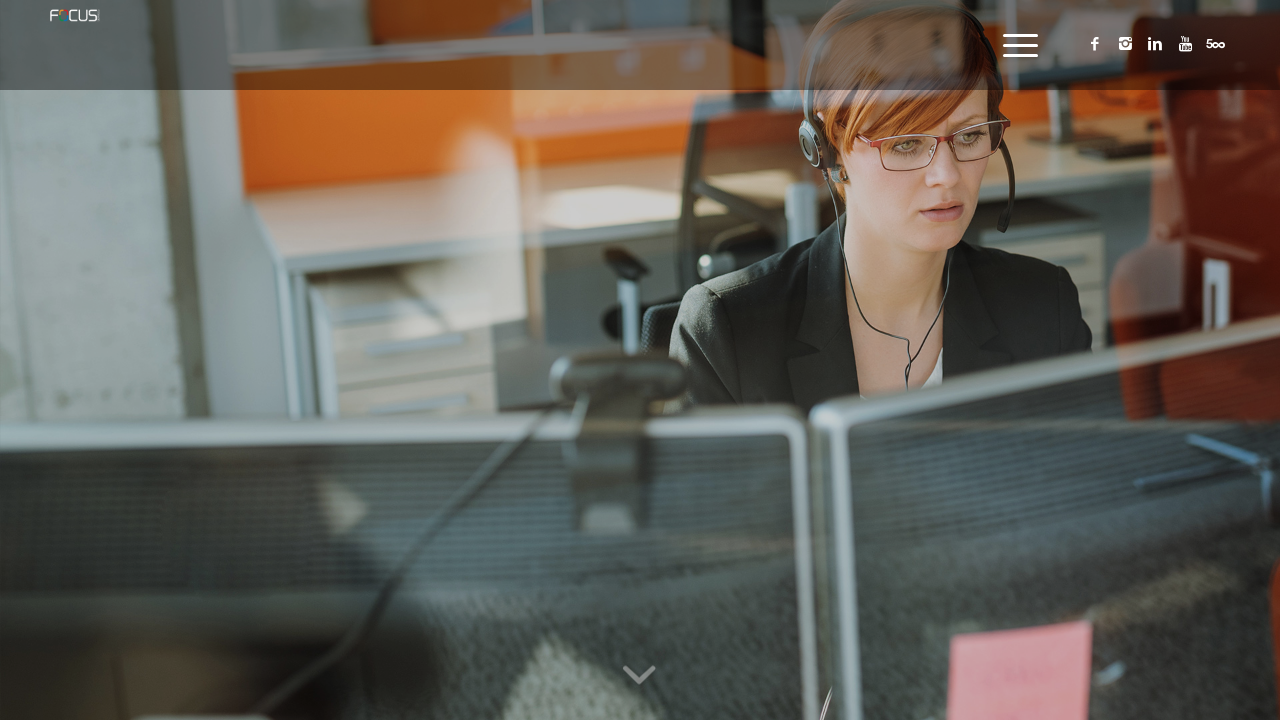

Located the 'Now Hiring!' link element
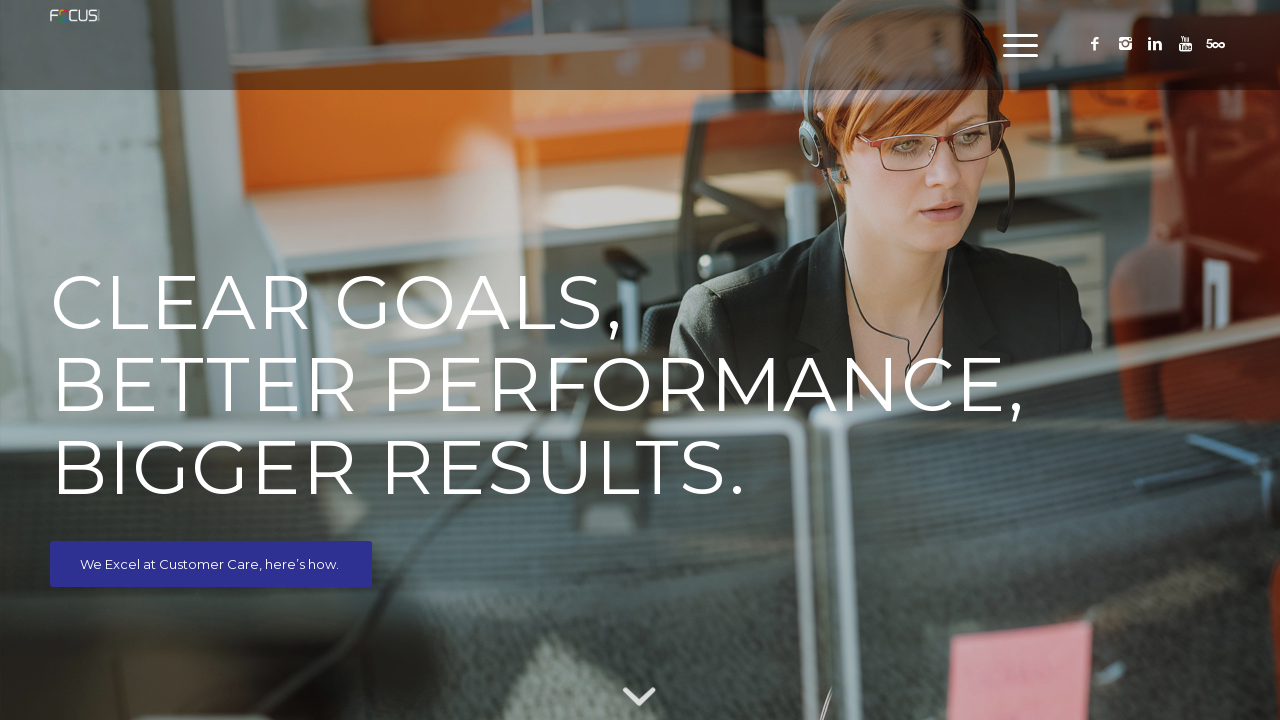

Scrolled down to the 'Now Hiring!' link at the bottom of the page
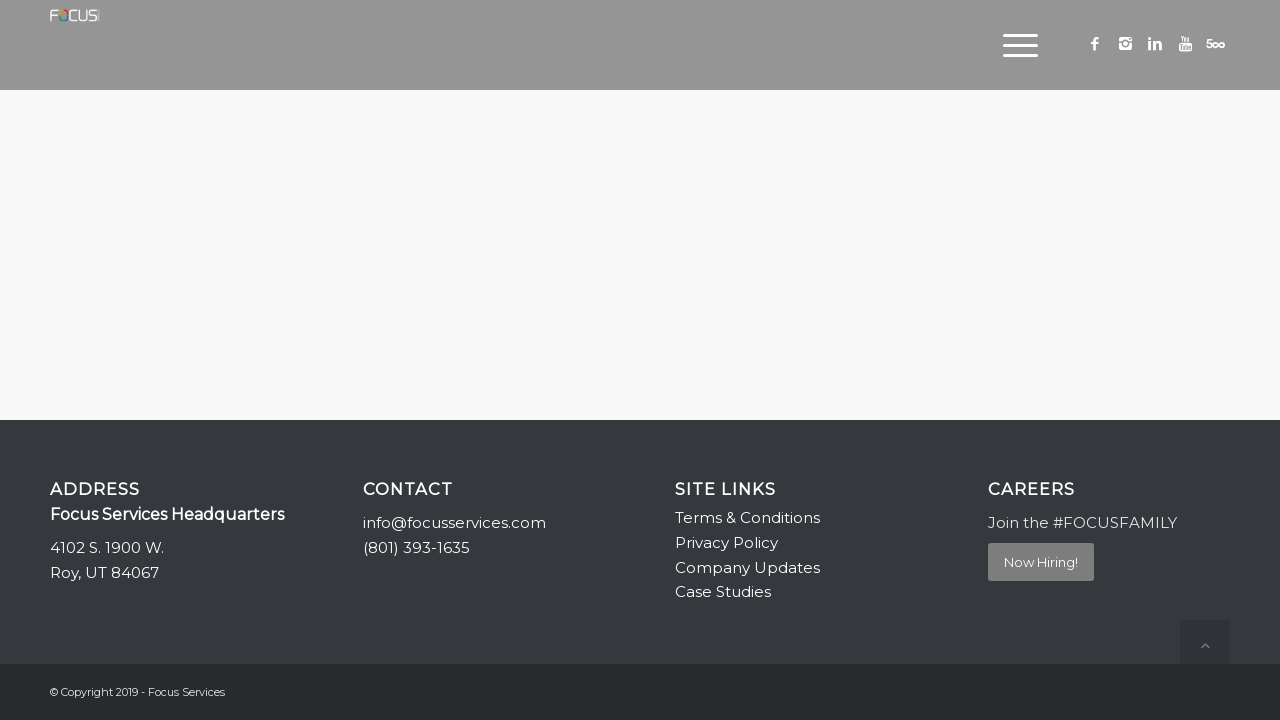

Verified that the 'Now Hiring!' link is visible
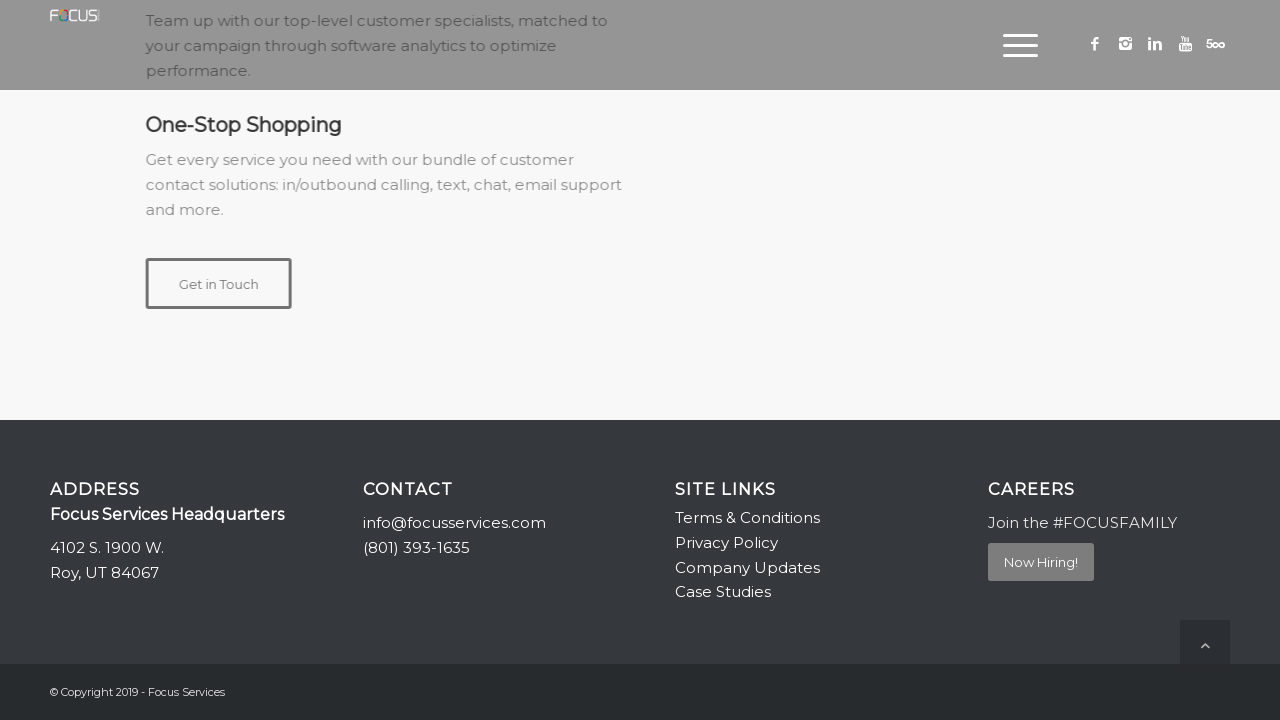

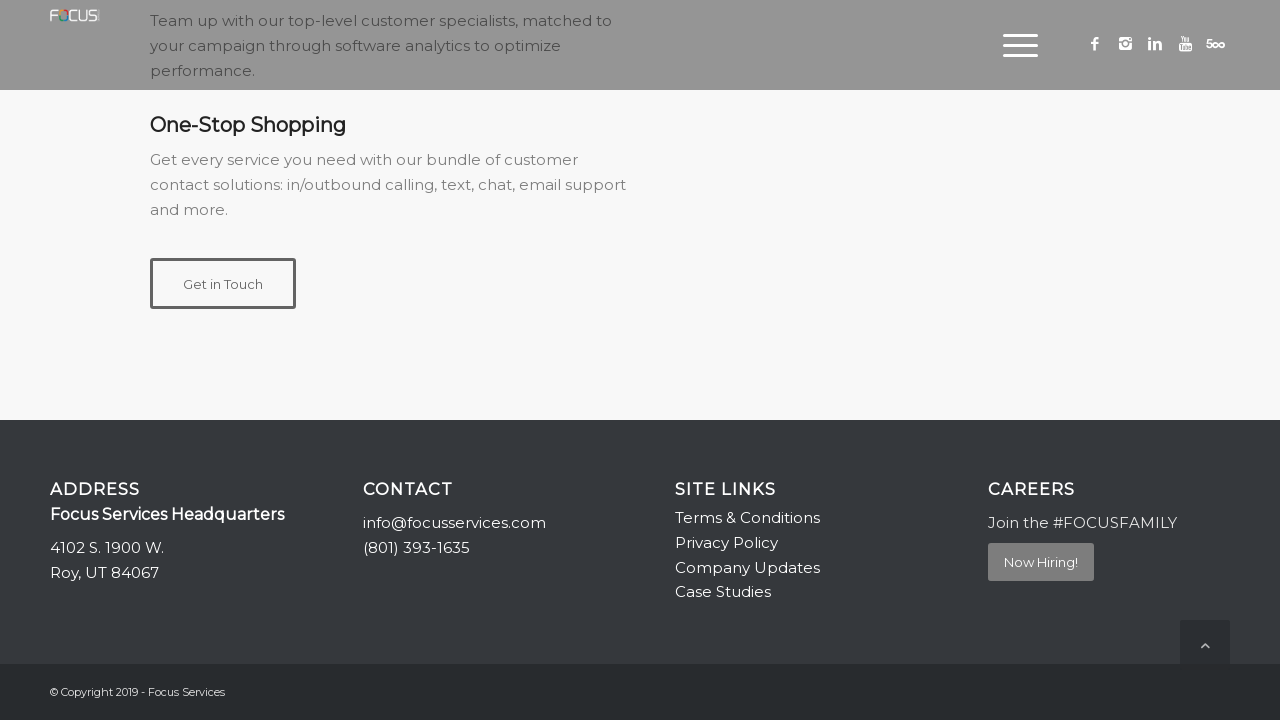